Tests static dropdown selection by selecting a random option from a dropdown menu.

Starting URL: https://codenboxautomationlab.com/practice/

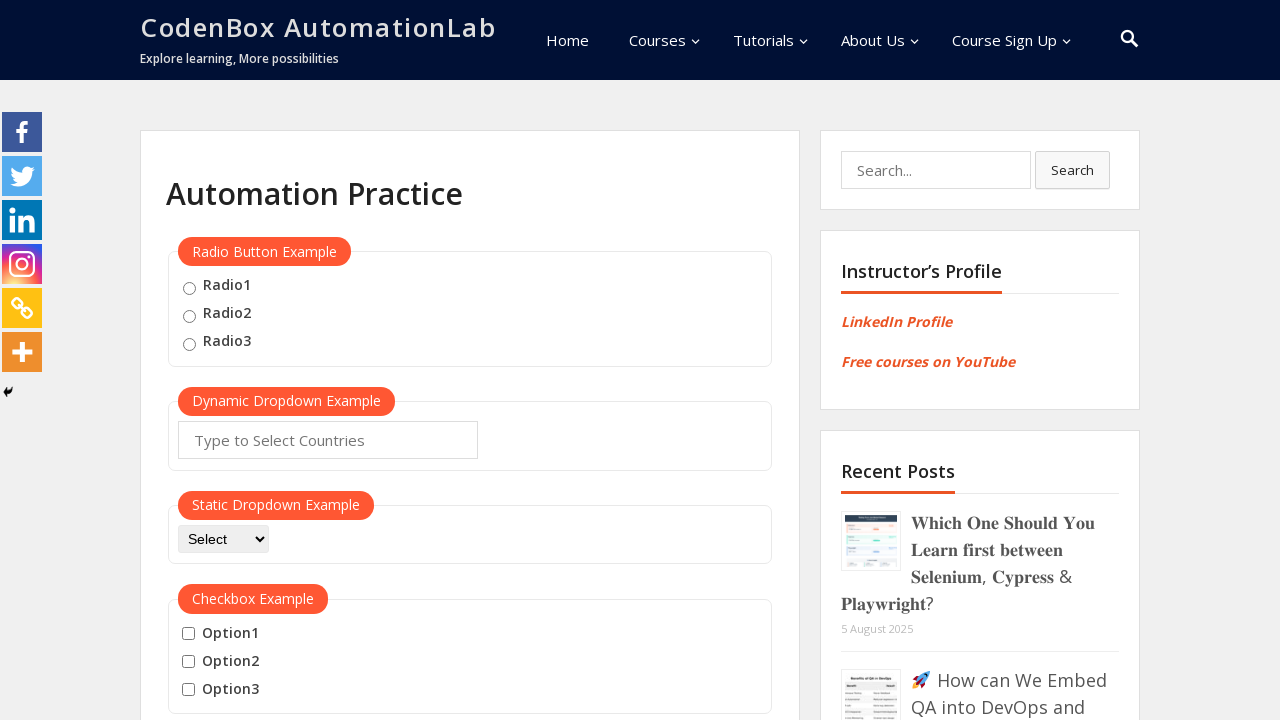

Waited for dropdown element to be present
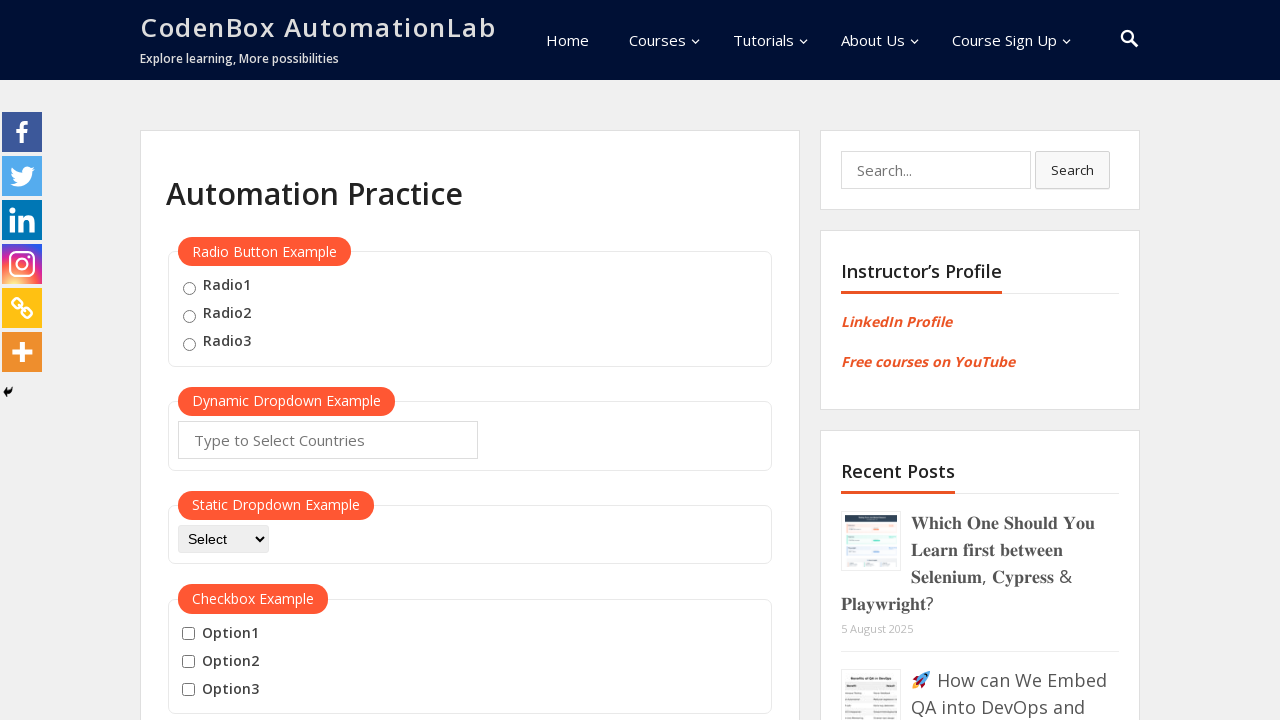

Generated random dropdown option index: 1
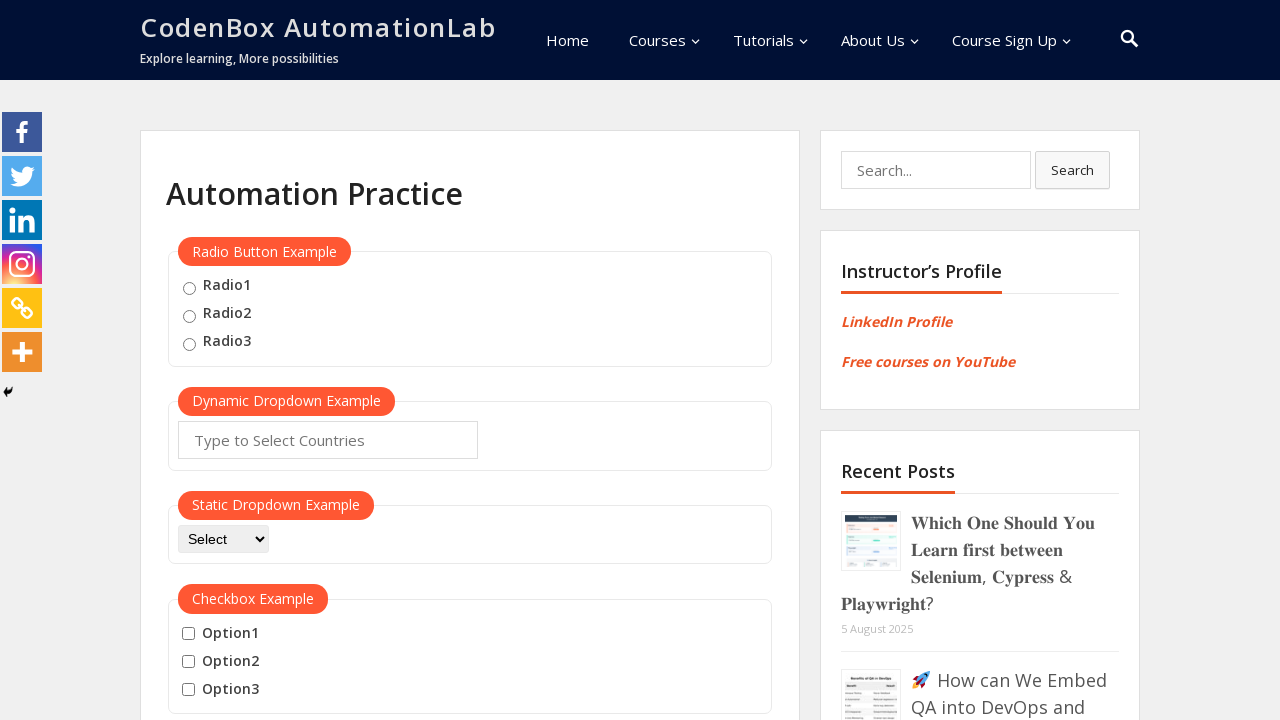

Located dropdown element
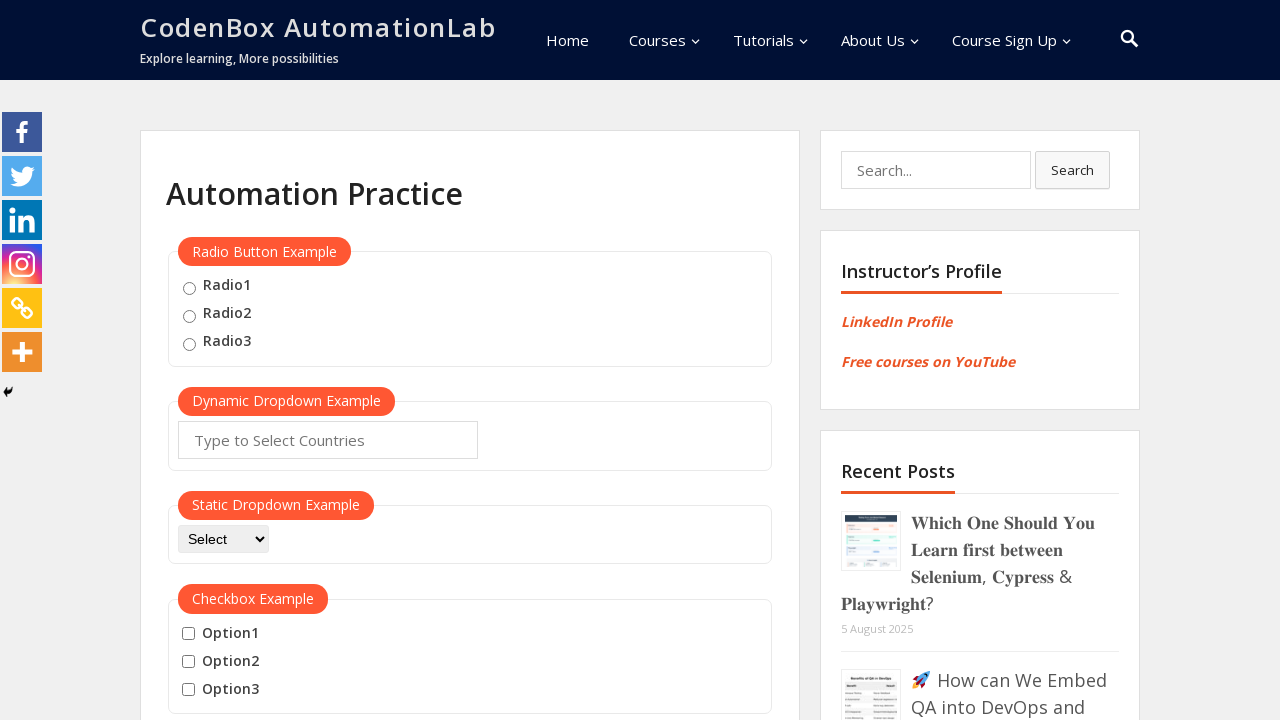

Retrieved all dropdown options (count: 4)
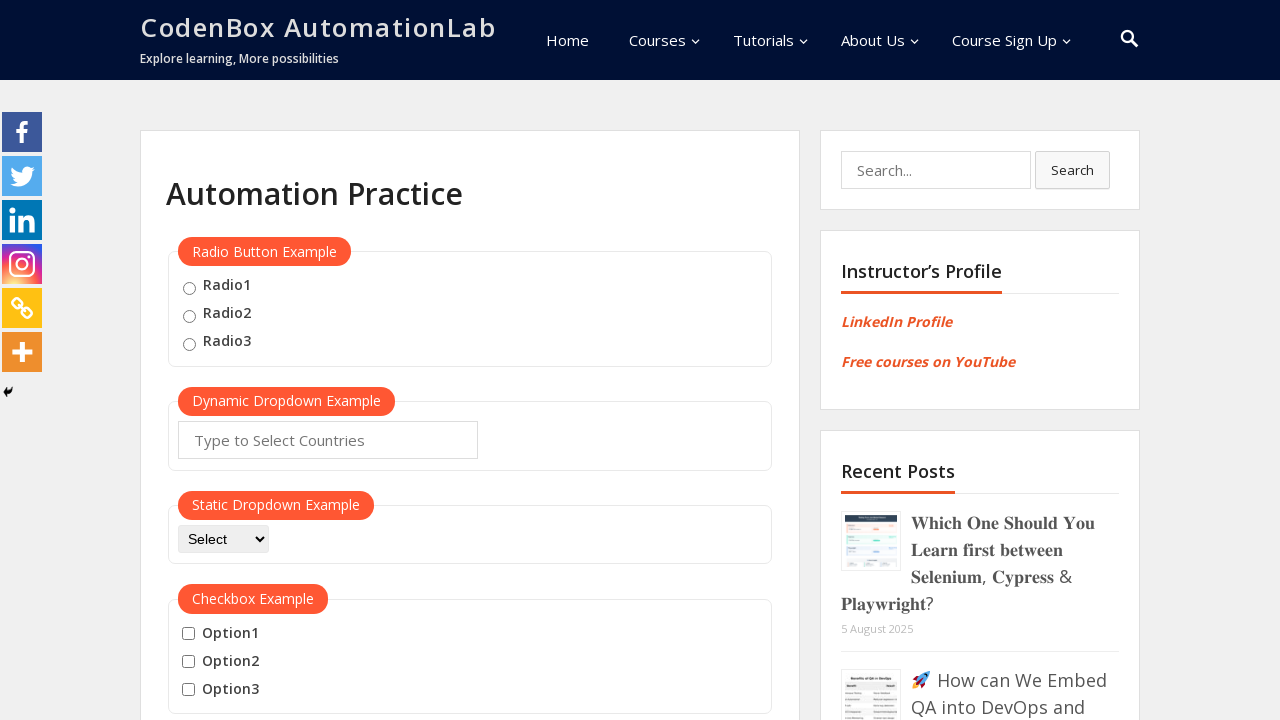

Selected dropdown option at index 1 on #dropdown-class-example
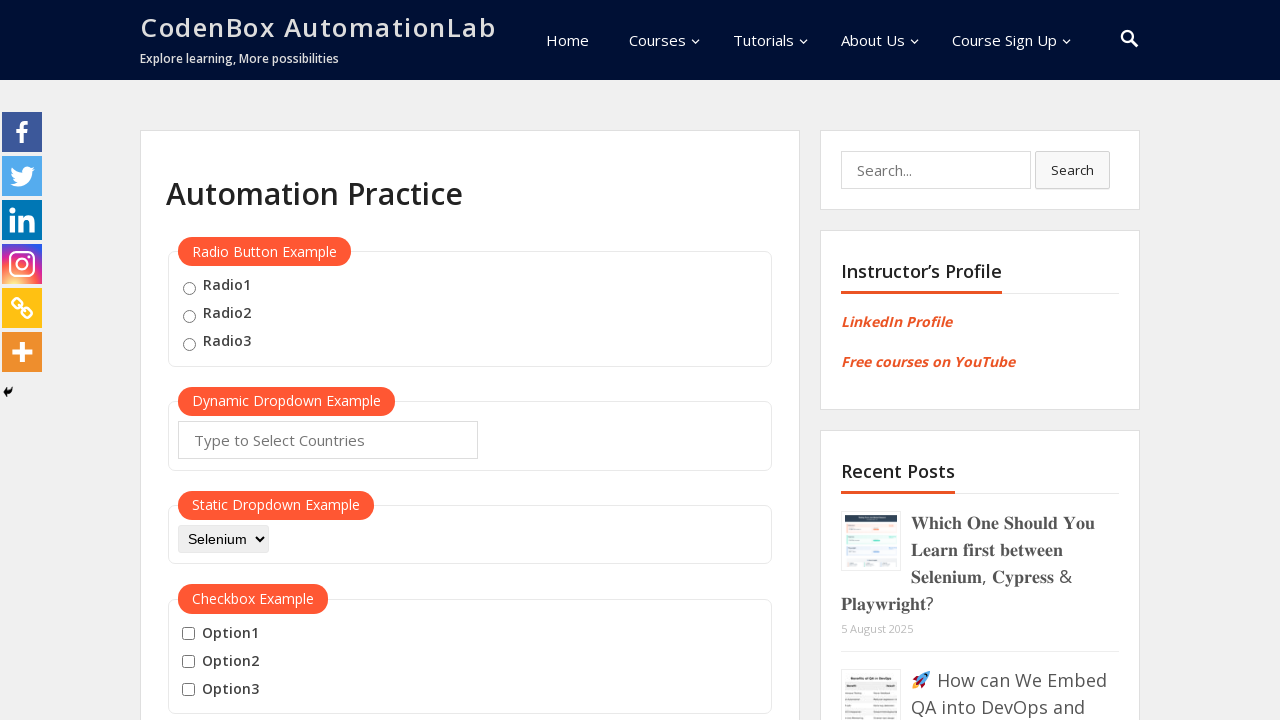

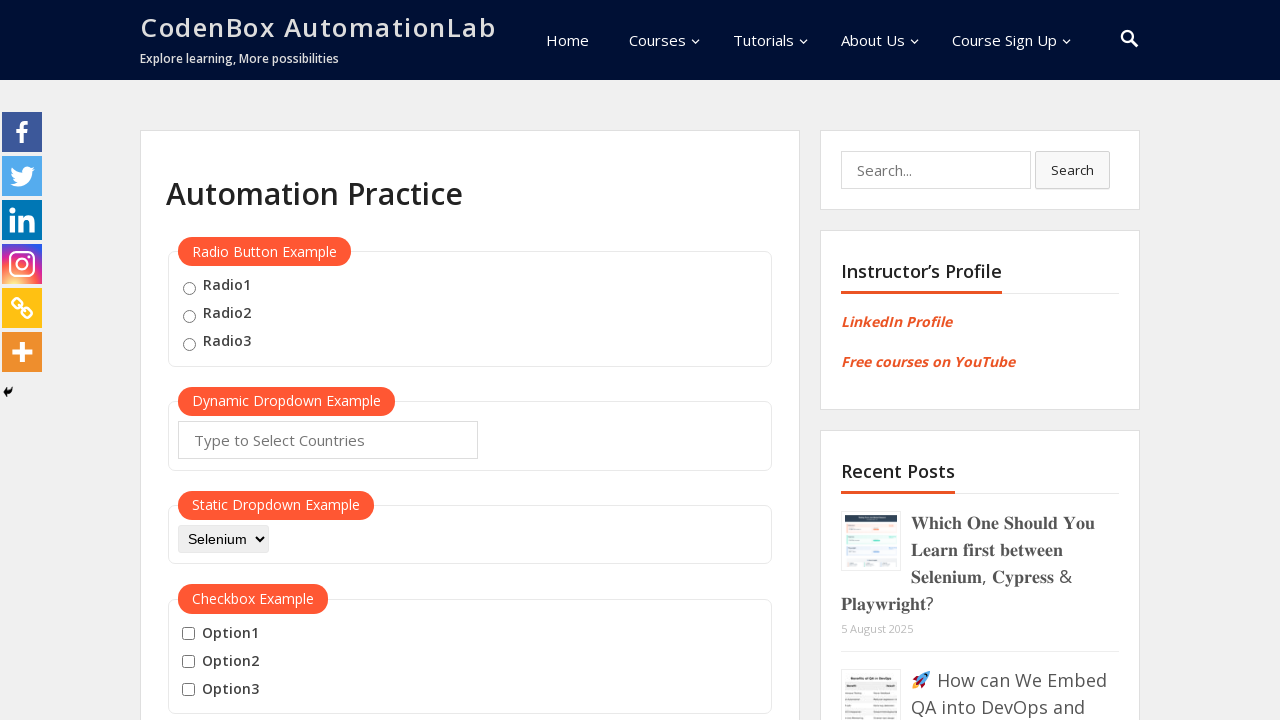